Tests clicking all buttons in the middle section of the Formy buttons page

Starting URL: http://formy-project.herokuapp.com

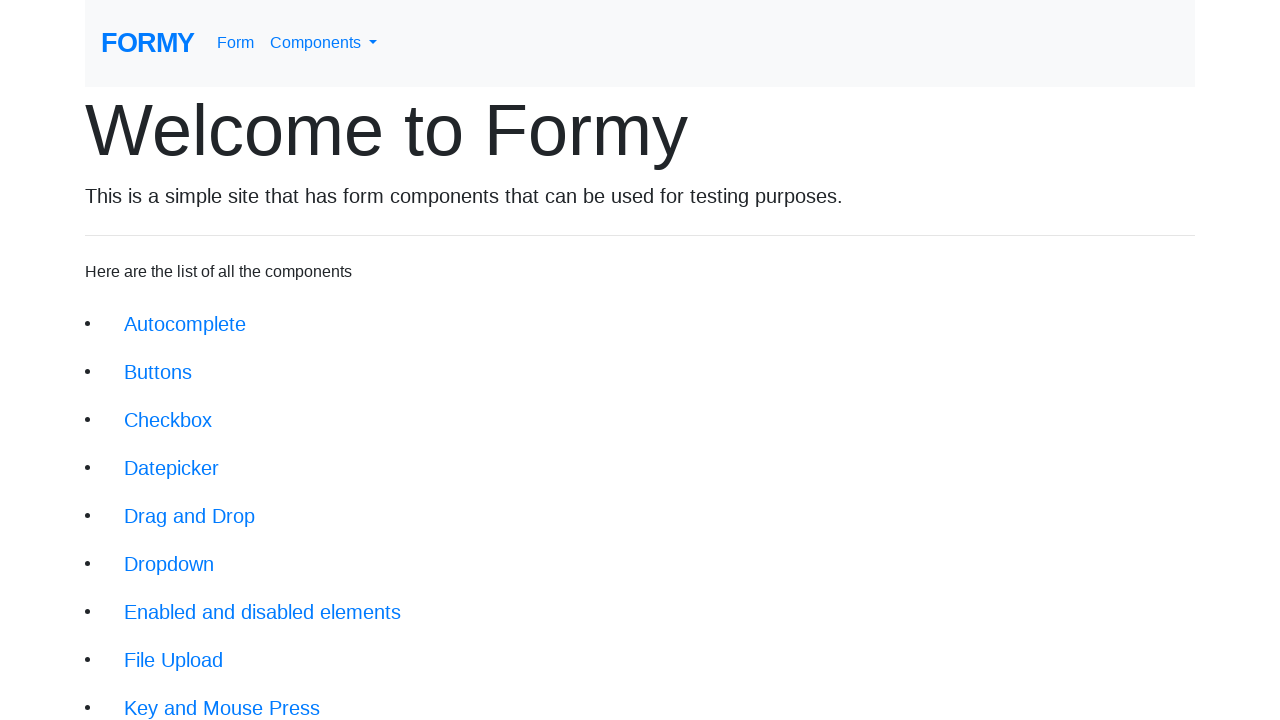

Clicked Buttons link in navigation at (158, 372) on xpath=/html/body/div/div/li[2]/a
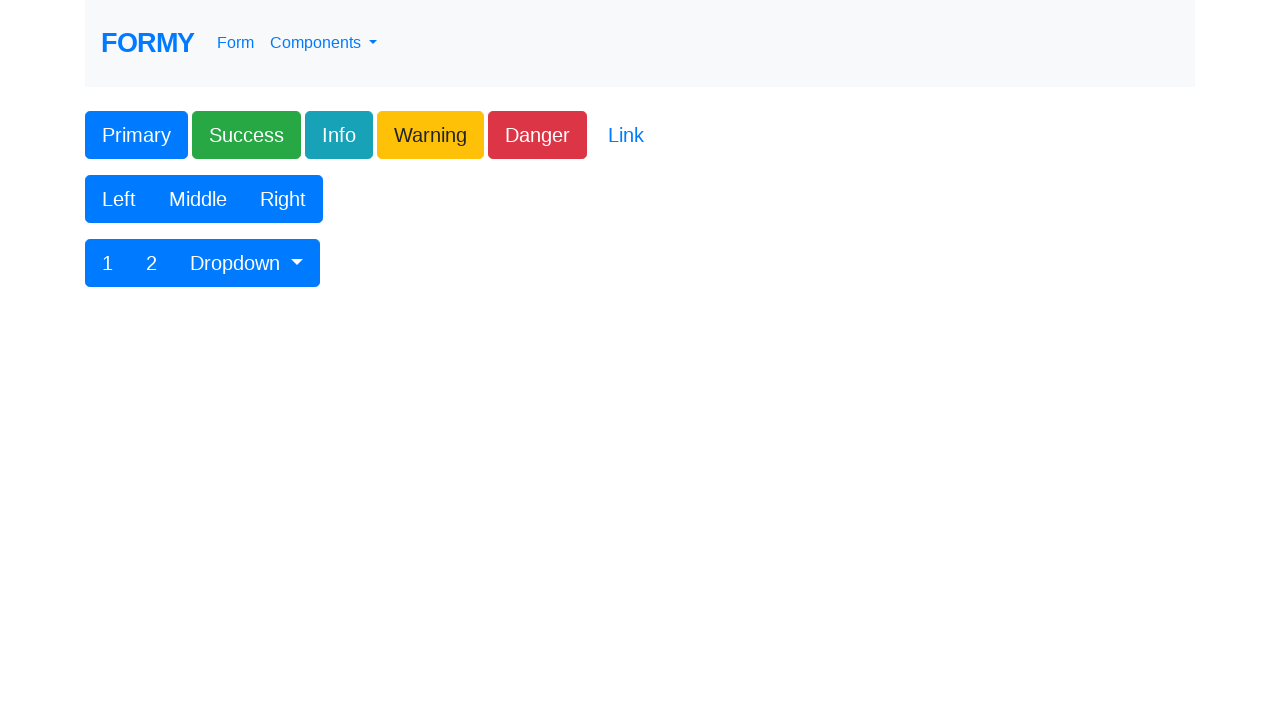

Buttons page loaded and middle section buttons are visible
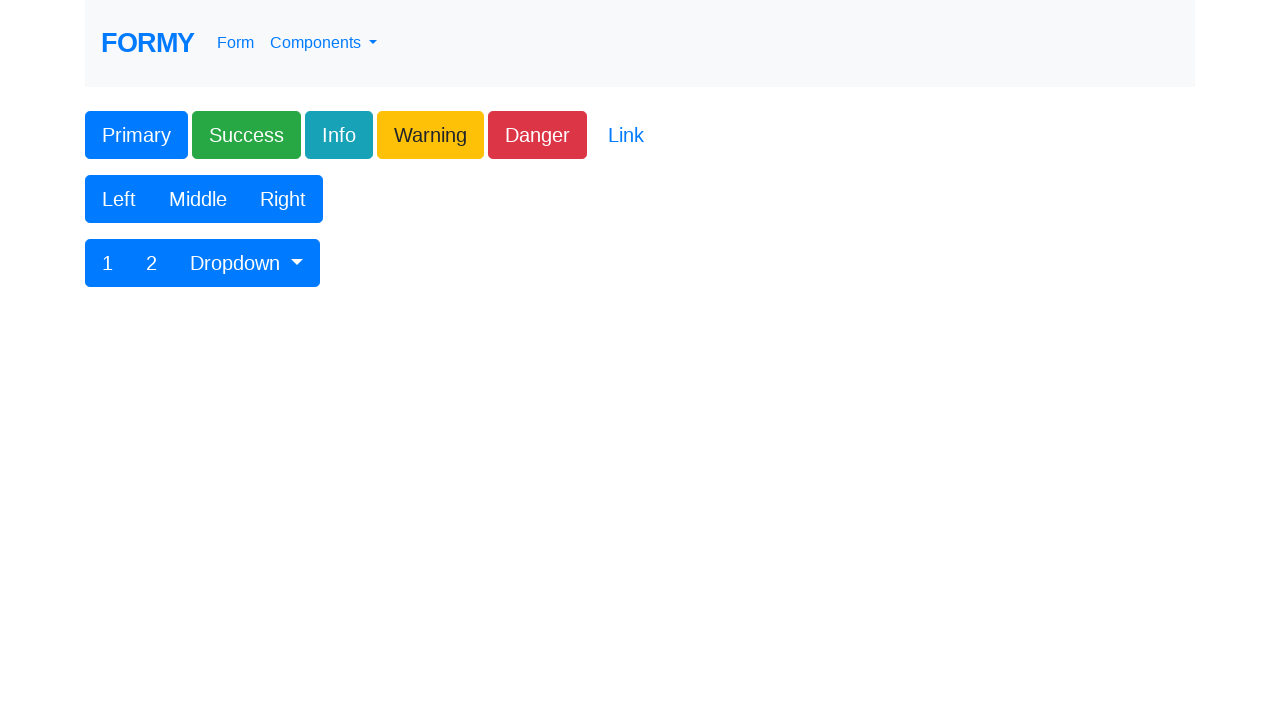

Clicked a button in the middle section at (119, 199) on xpath=/html/body/div/form/div[2]/div/div/div/button >> nth=0
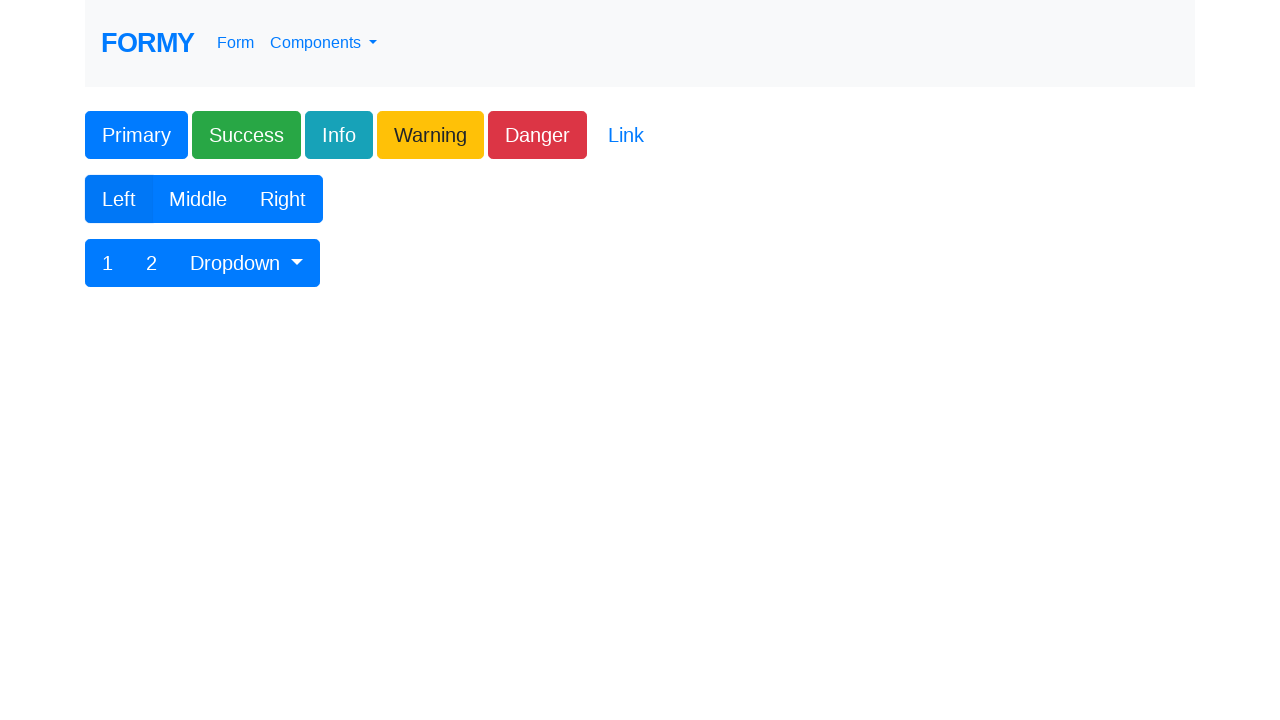

Clicked a button in the middle section at (198, 199) on xpath=/html/body/div/form/div[2]/div/div/div/button >> nth=1
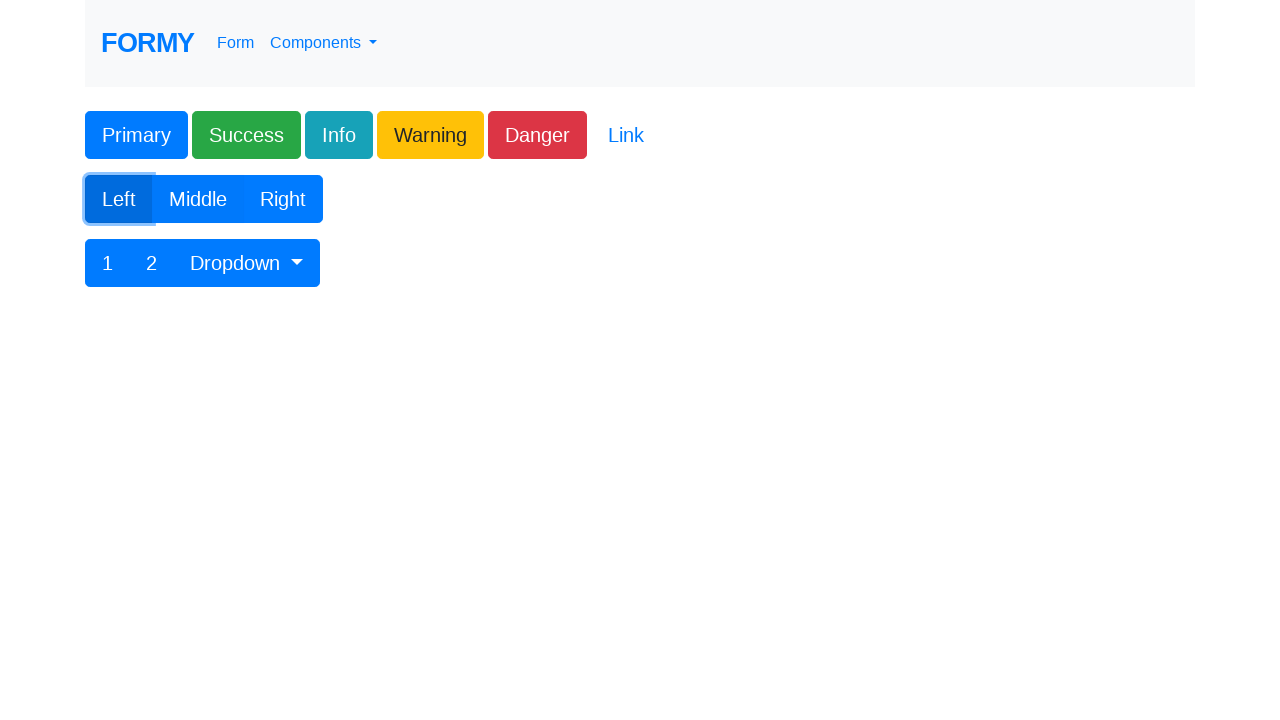

Clicked a button in the middle section at (283, 199) on xpath=/html/body/div/form/div[2]/div/div/div/button >> nth=2
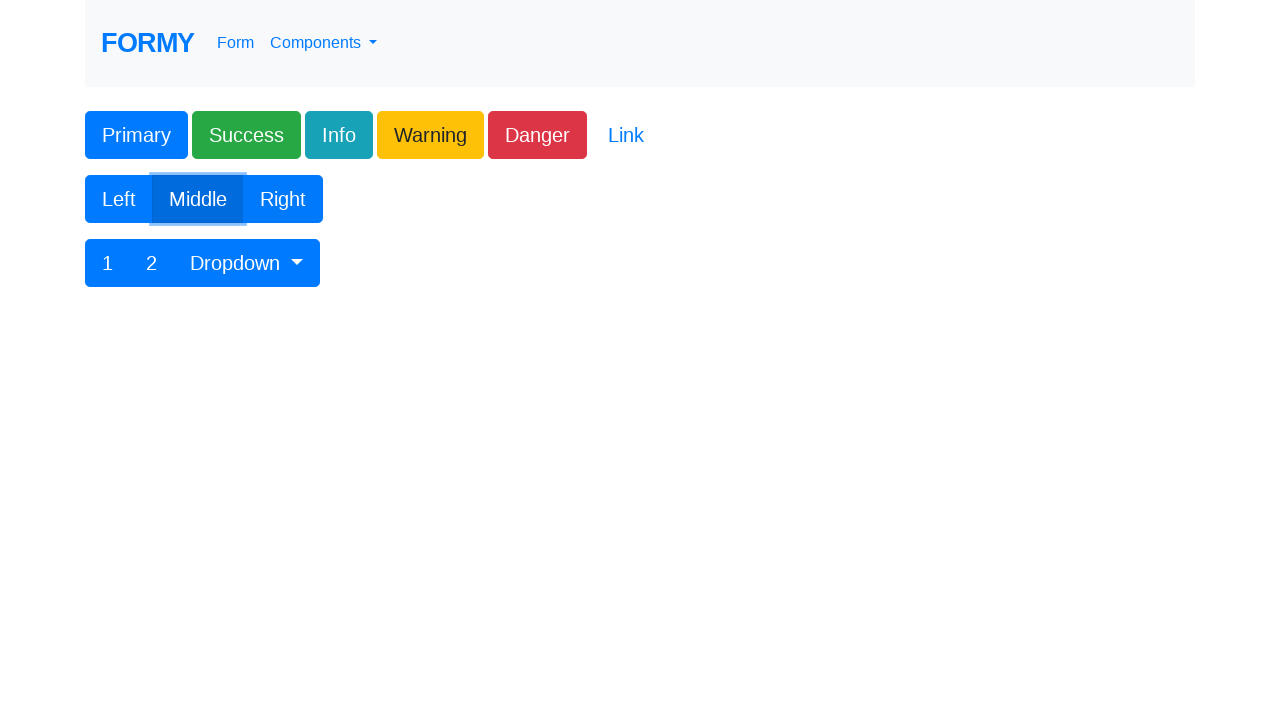

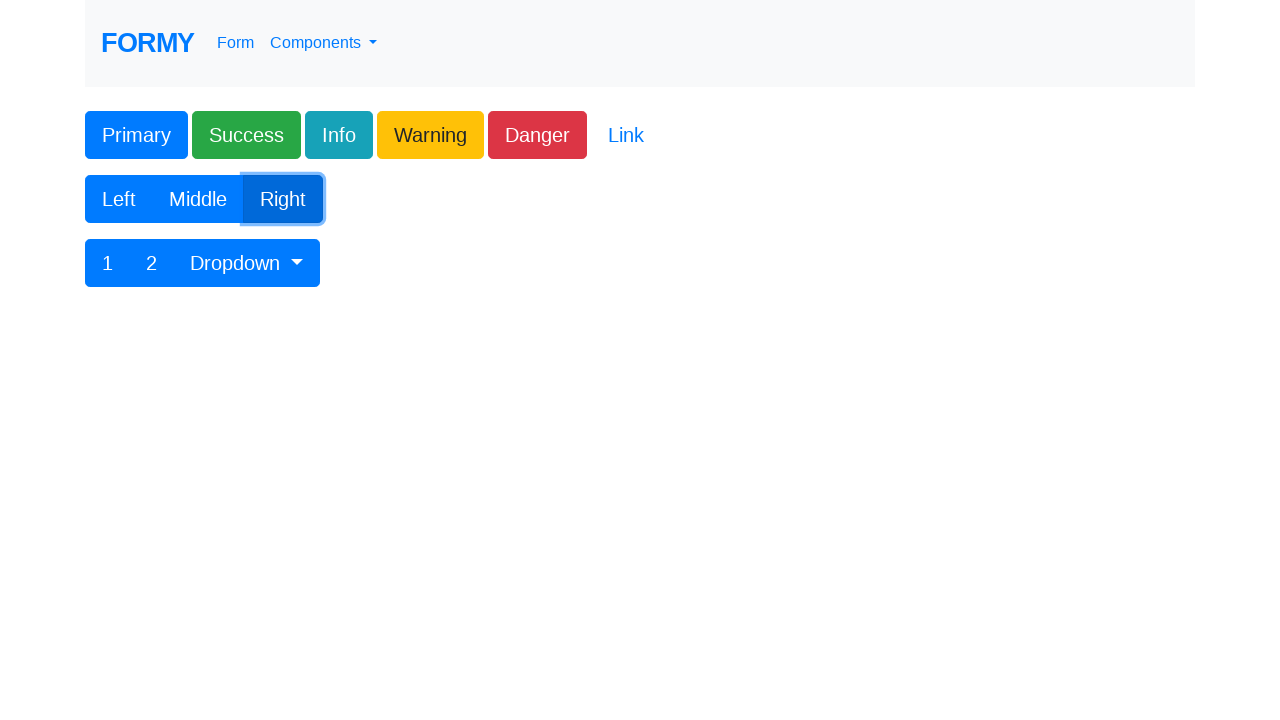